Tests slider interaction by dragging the slider handle to a new position using mouse actions

Starting URL: https://jqueryui.com/resources/demos/slider/default.html

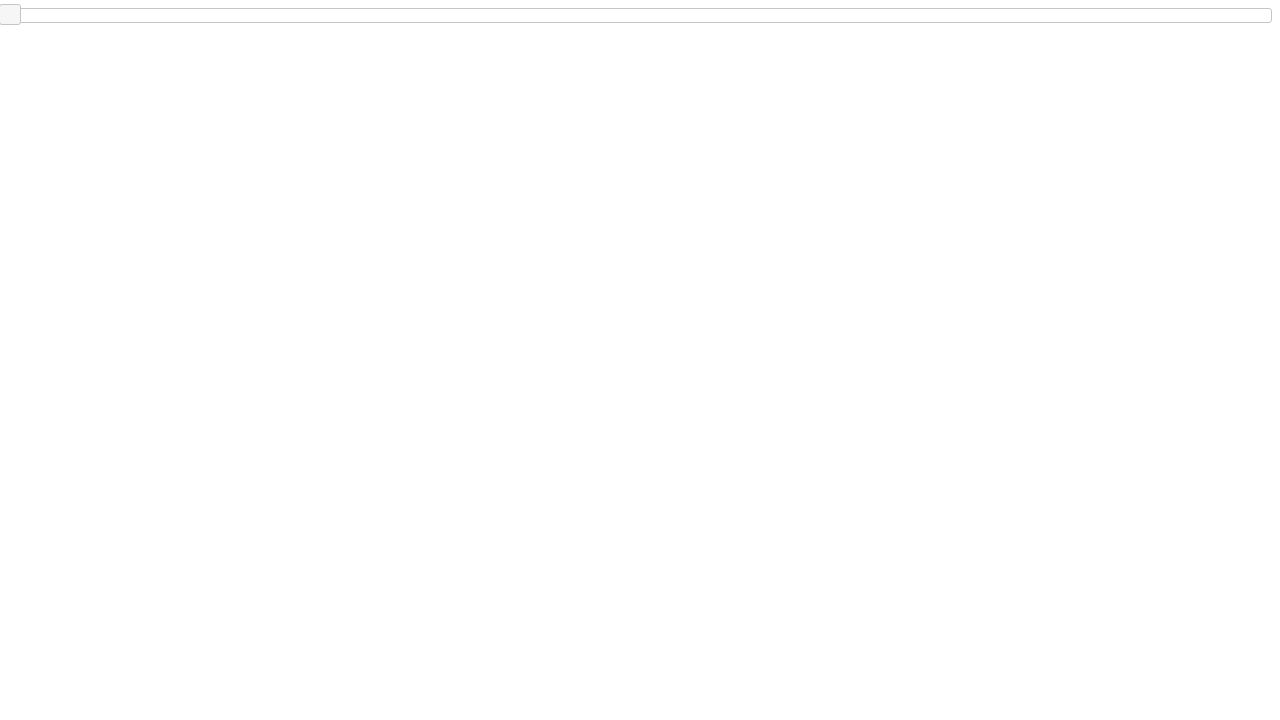

Located the slider handle element
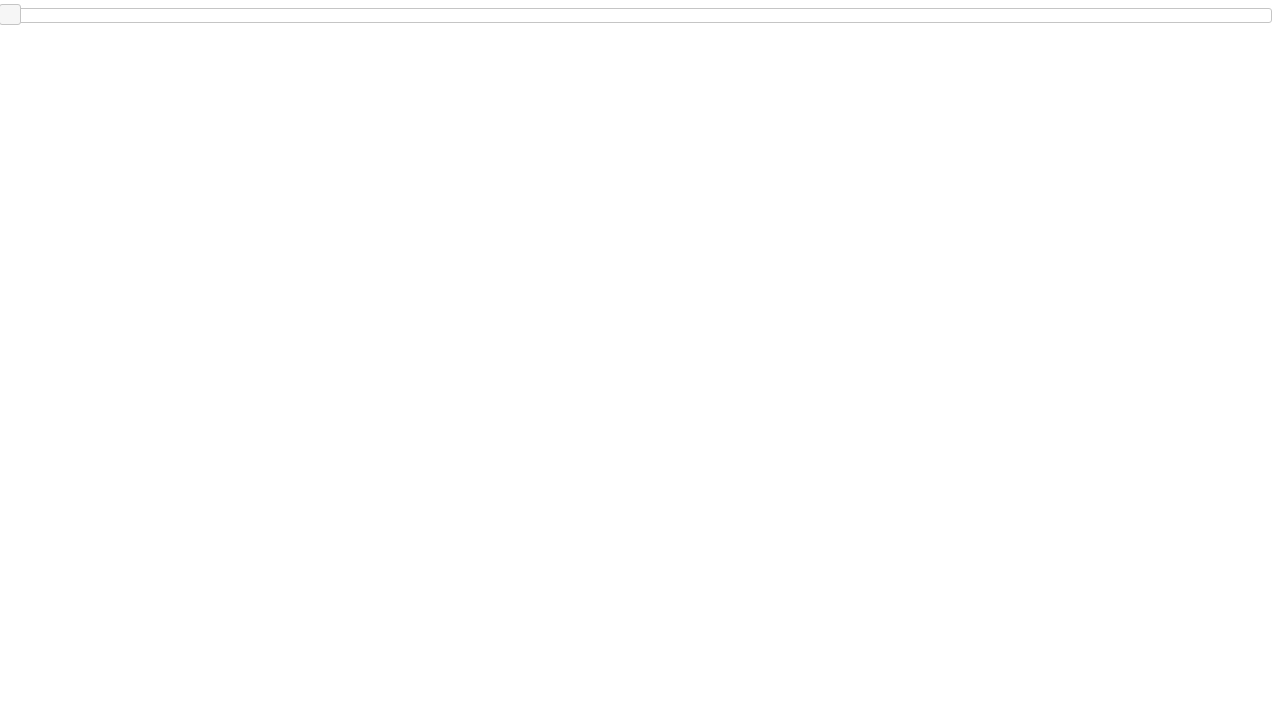

Retrieved slider handle bounding box
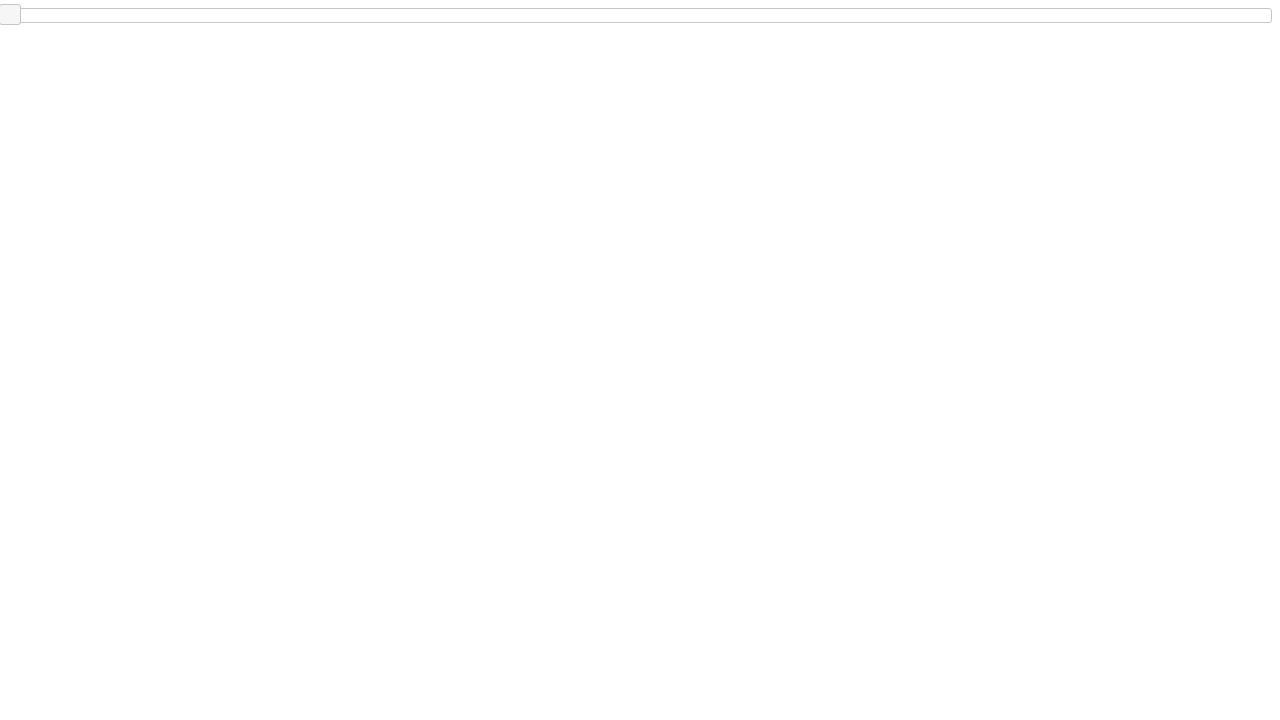

Moved mouse to slider handle center position at (10, 15)
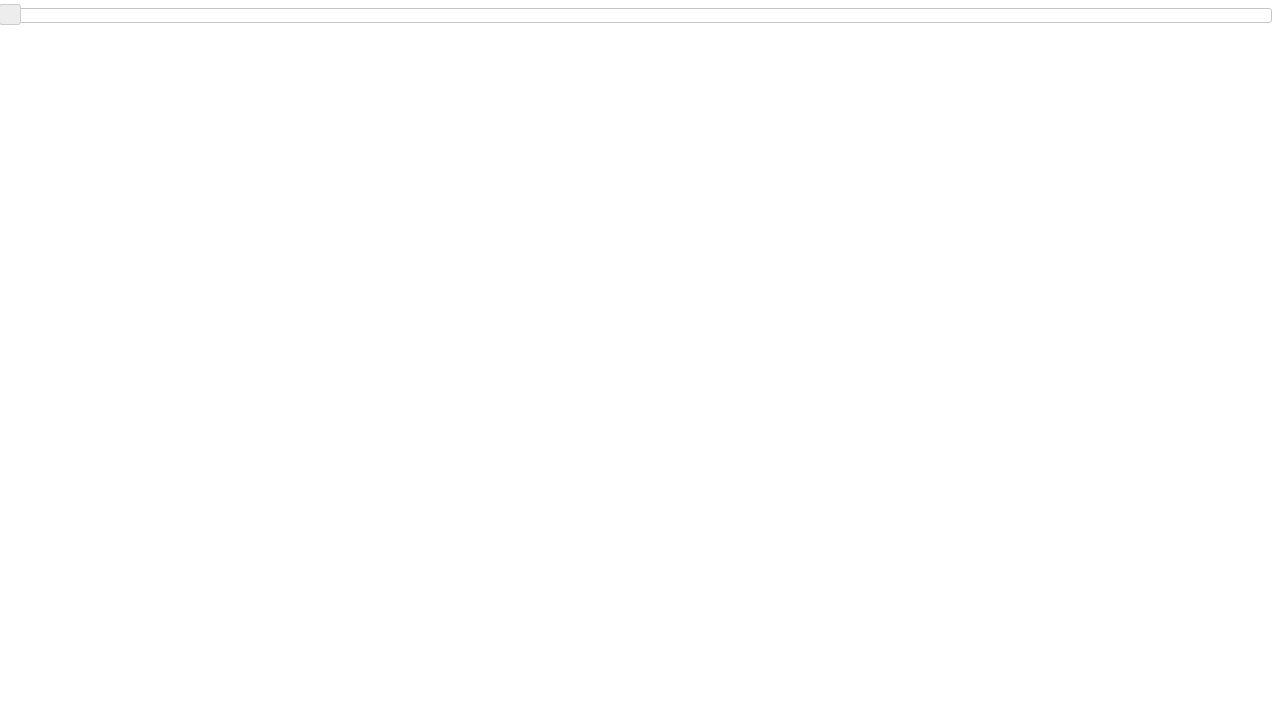

Pressed mouse button down on slider handle at (10, 15)
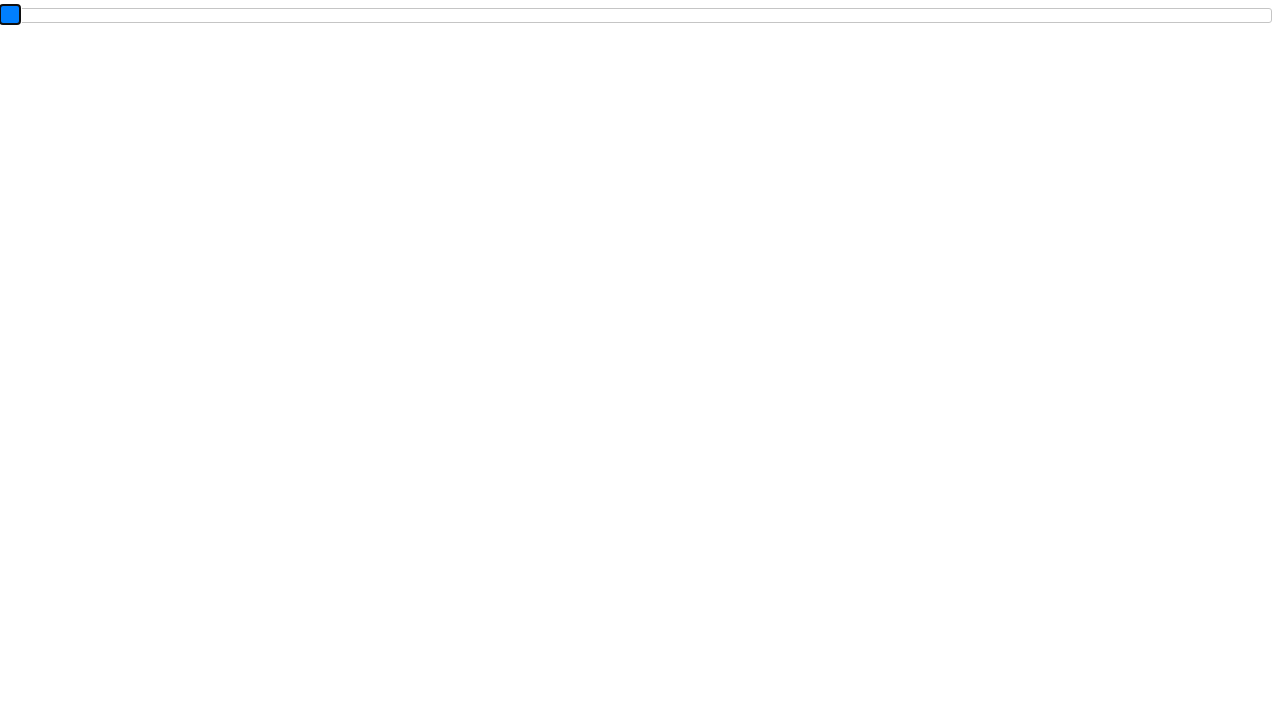

Dragged slider handle 400 pixels to the right at (410, 15)
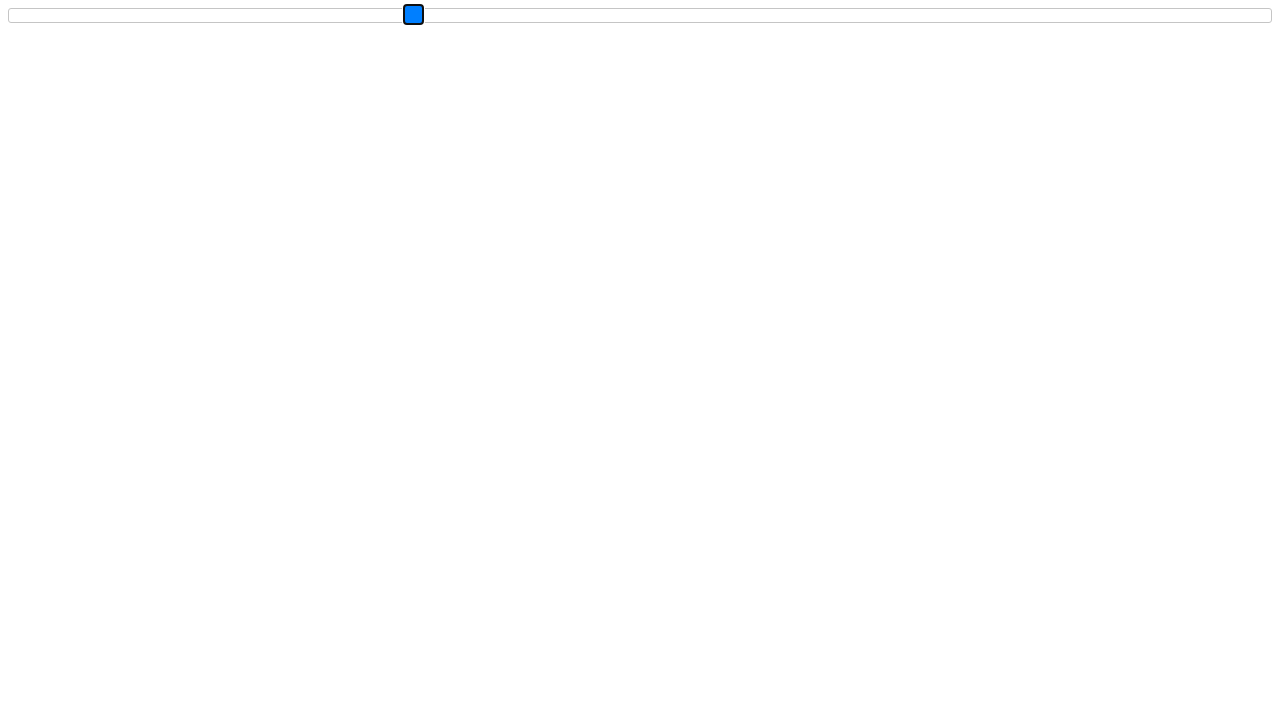

Released mouse button, completing the slider drag at (410, 15)
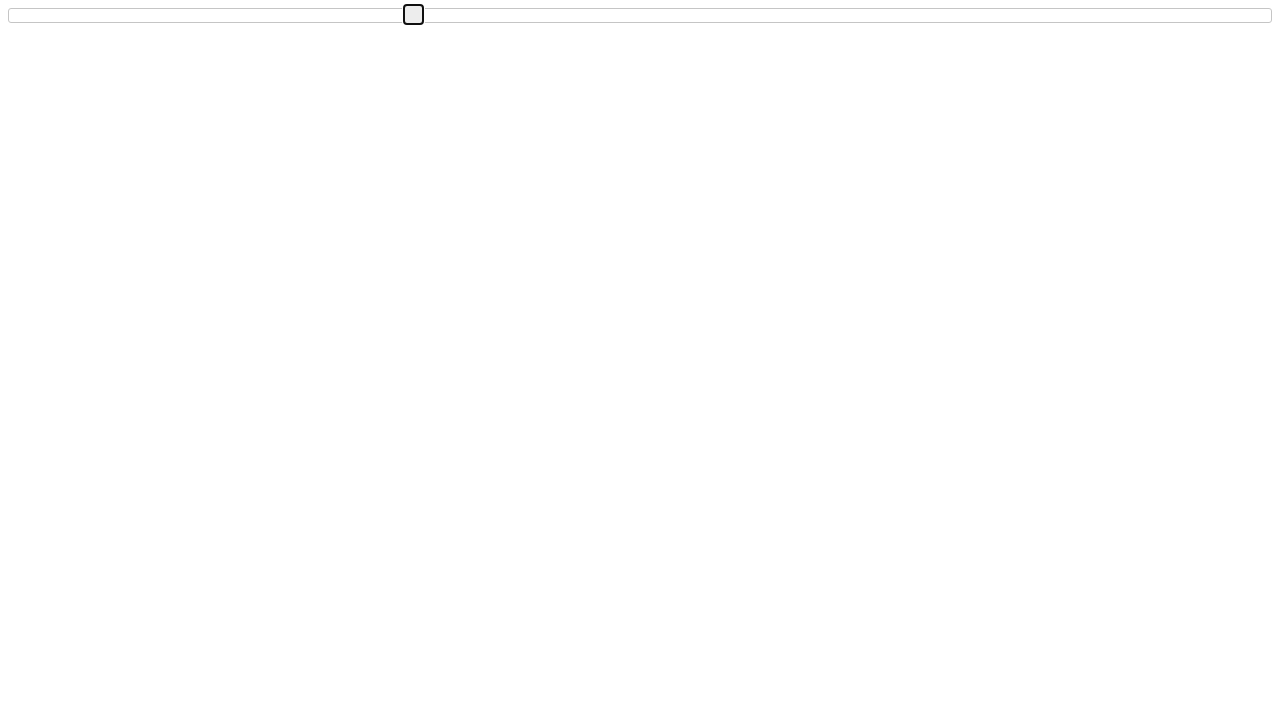

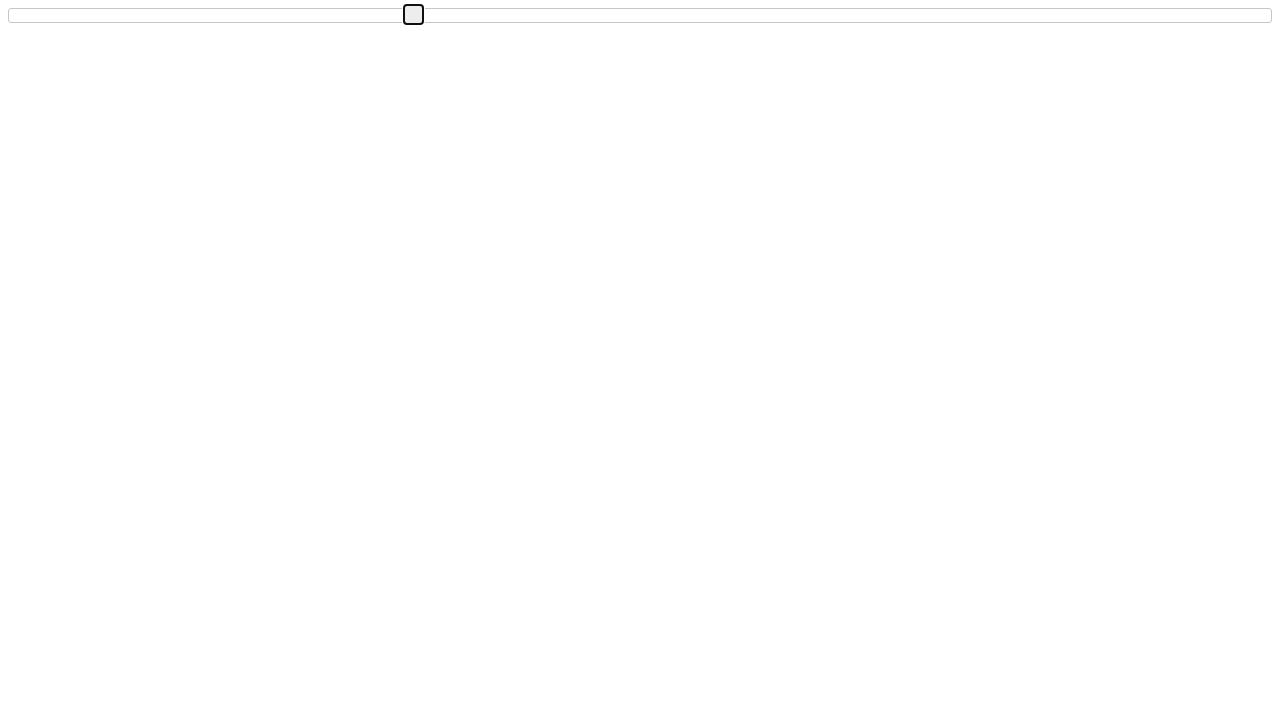